Tests filtering to display only active (non-completed) todo items.

Starting URL: https://demo.playwright.dev/todomvc

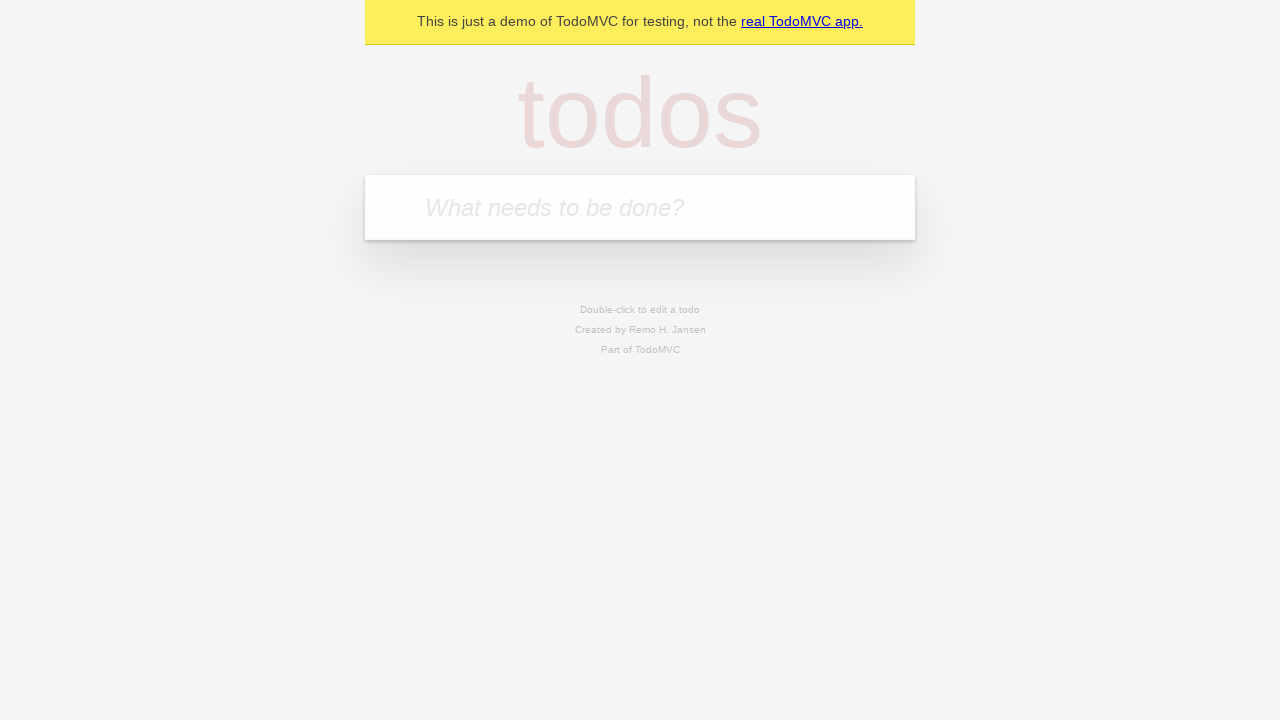

Filled todo input with 'buy some cheese' on internal:attr=[placeholder="What needs to be done?"i]
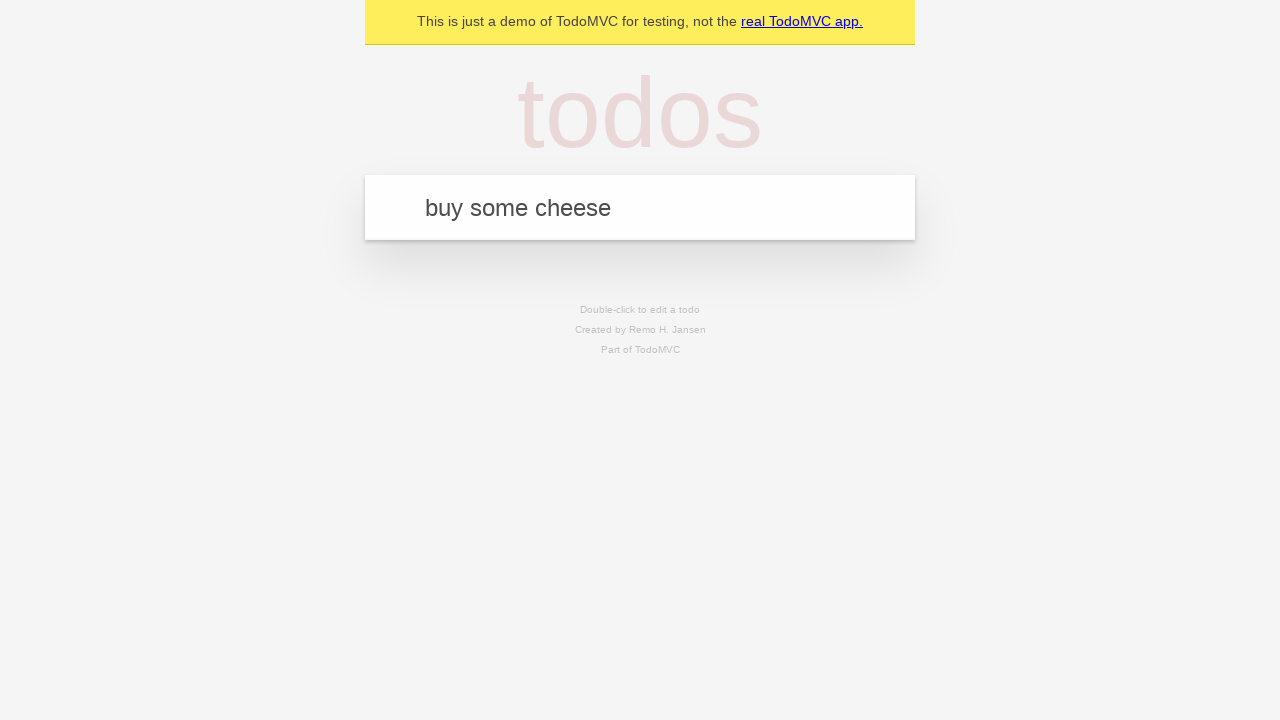

Pressed Enter to add first todo on internal:attr=[placeholder="What needs to be done?"i]
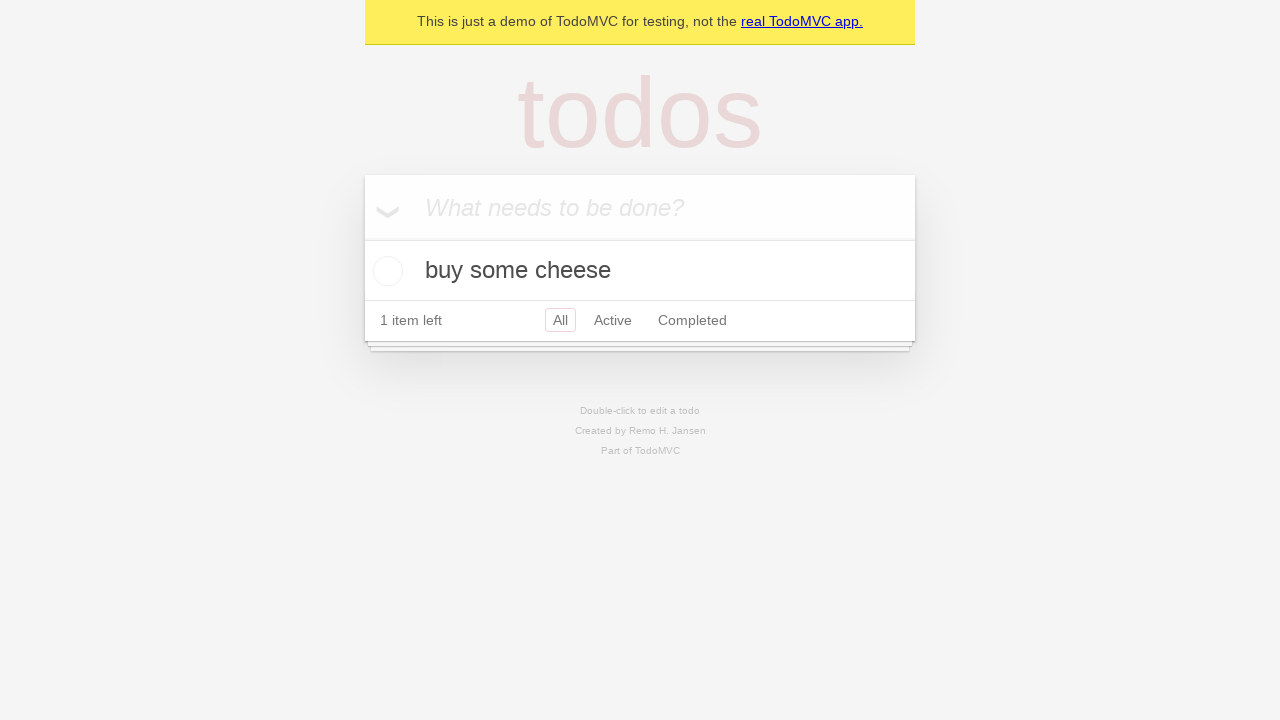

Filled todo input with 'feed the cat' on internal:attr=[placeholder="What needs to be done?"i]
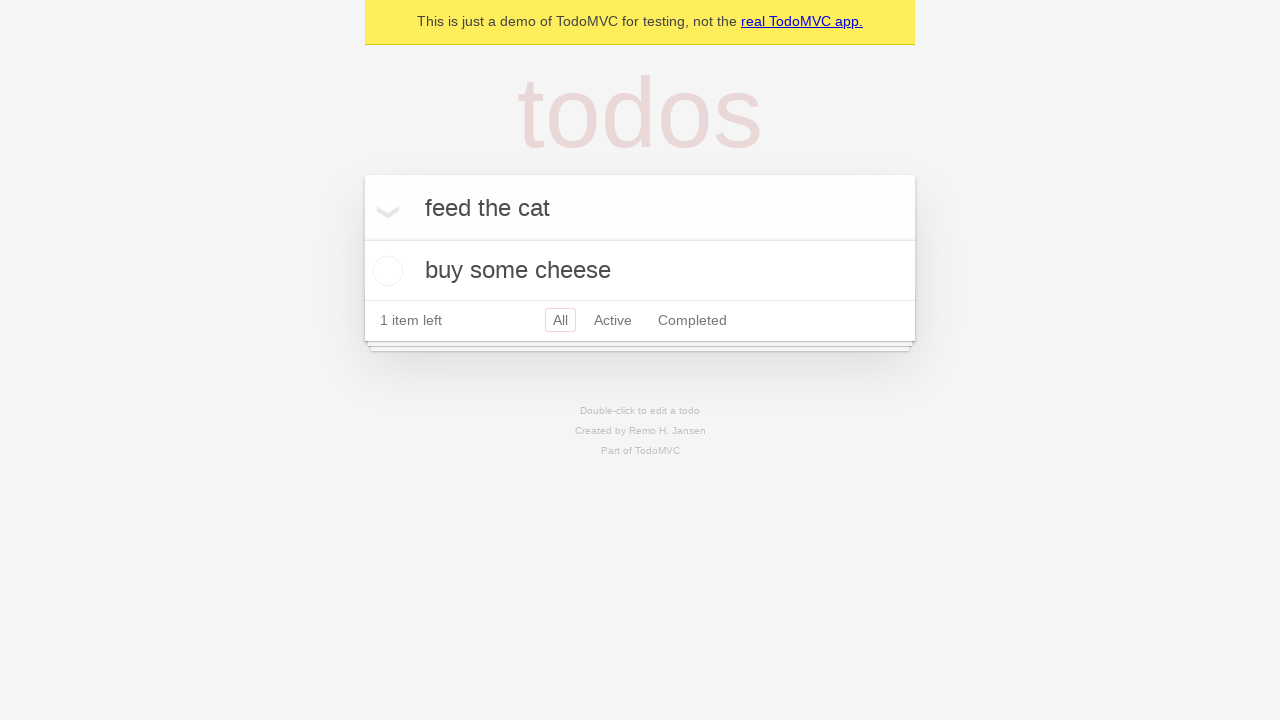

Pressed Enter to add second todo on internal:attr=[placeholder="What needs to be done?"i]
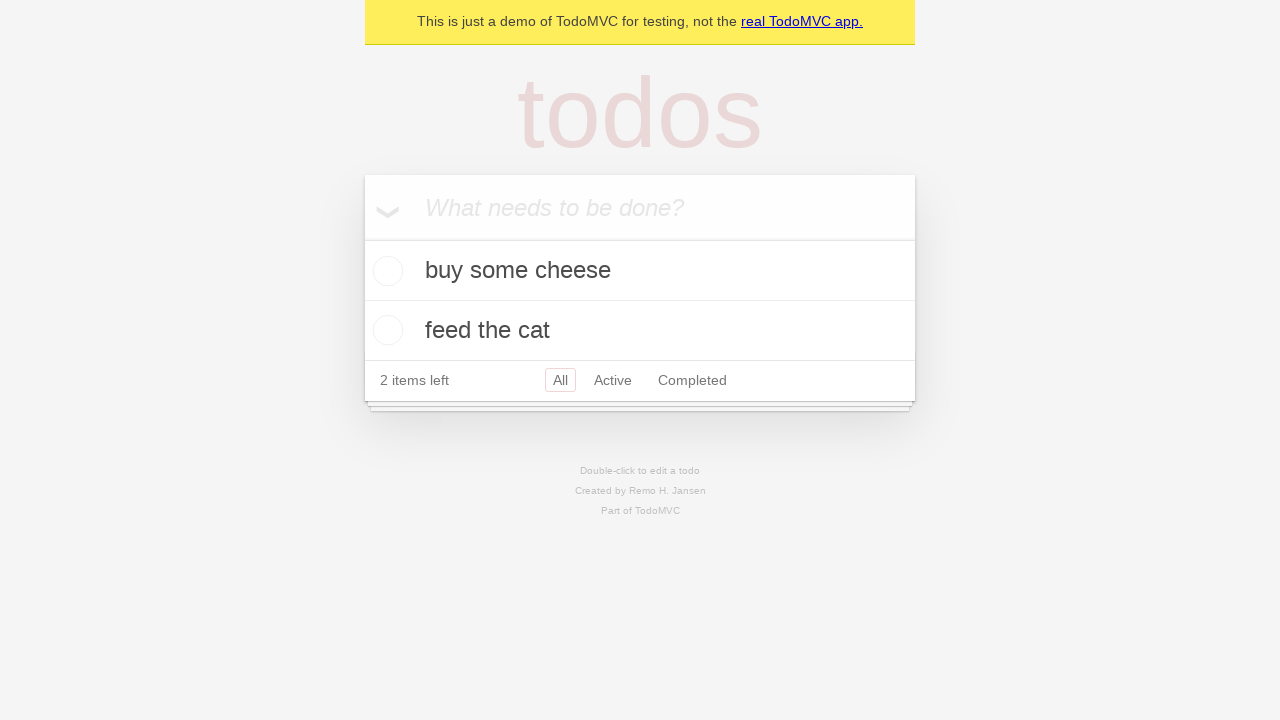

Filled todo input with 'book a doctors appointment' on internal:attr=[placeholder="What needs to be done?"i]
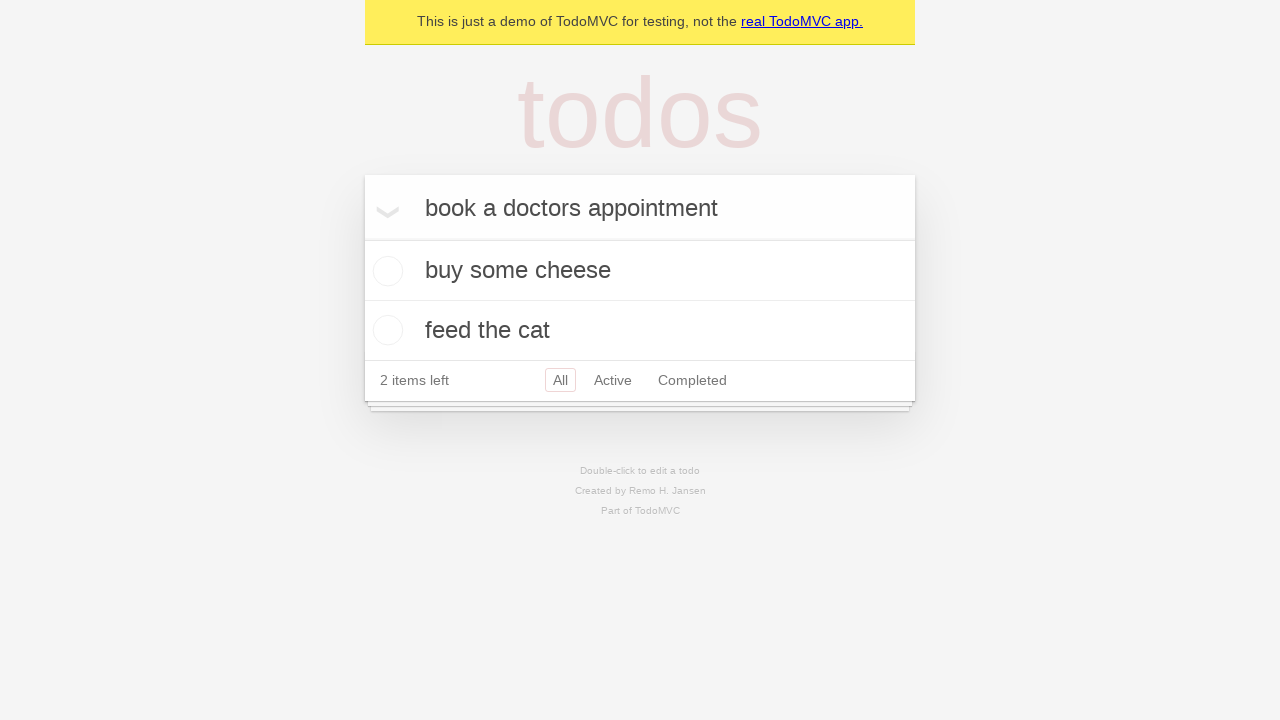

Pressed Enter to add third todo on internal:attr=[placeholder="What needs to be done?"i]
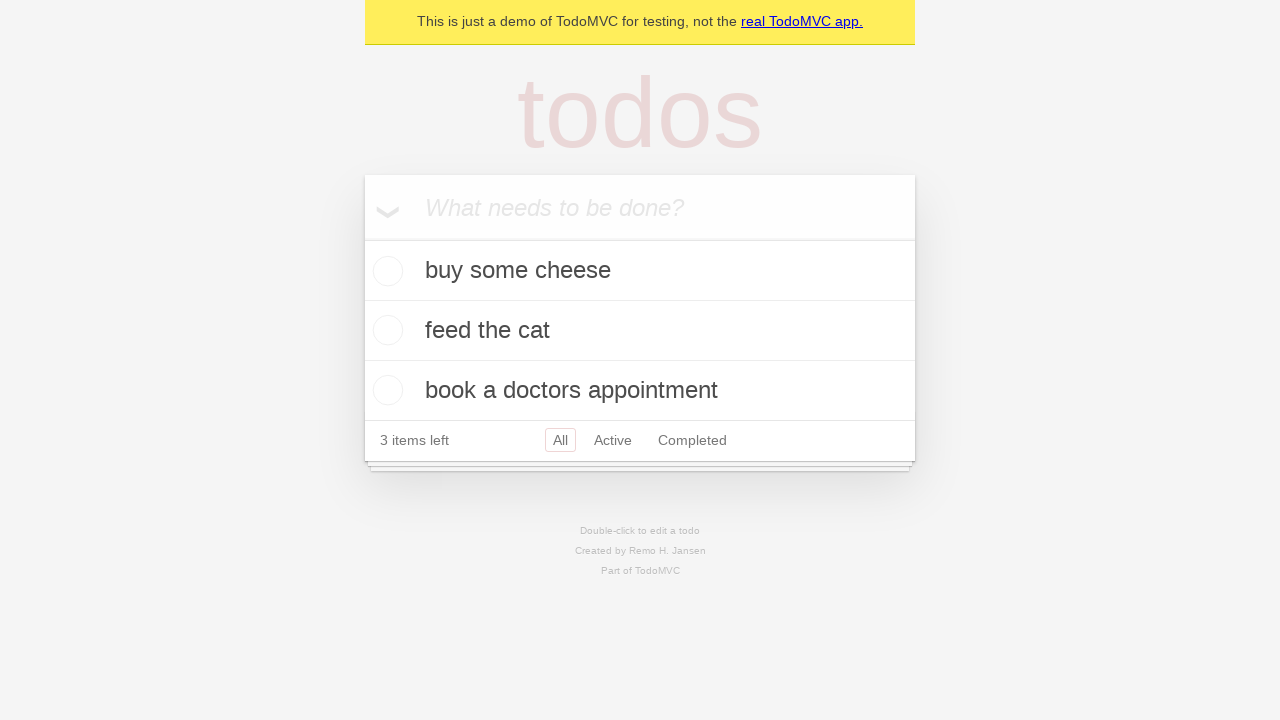

Checked the second todo item as completed at (385, 330) on internal:testid=[data-testid="todo-item"s] >> nth=1 >> internal:role=checkbox
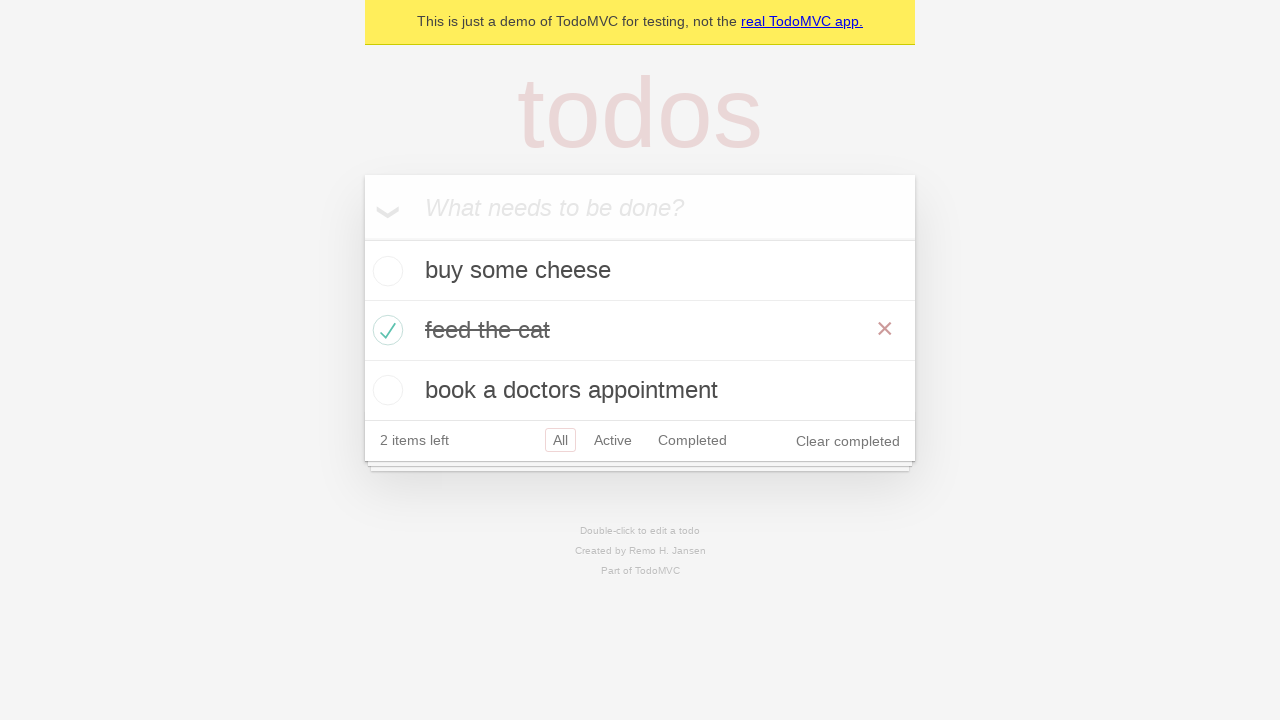

Clicked Active filter to display only active items at (613, 440) on internal:role=link[name="Active"i]
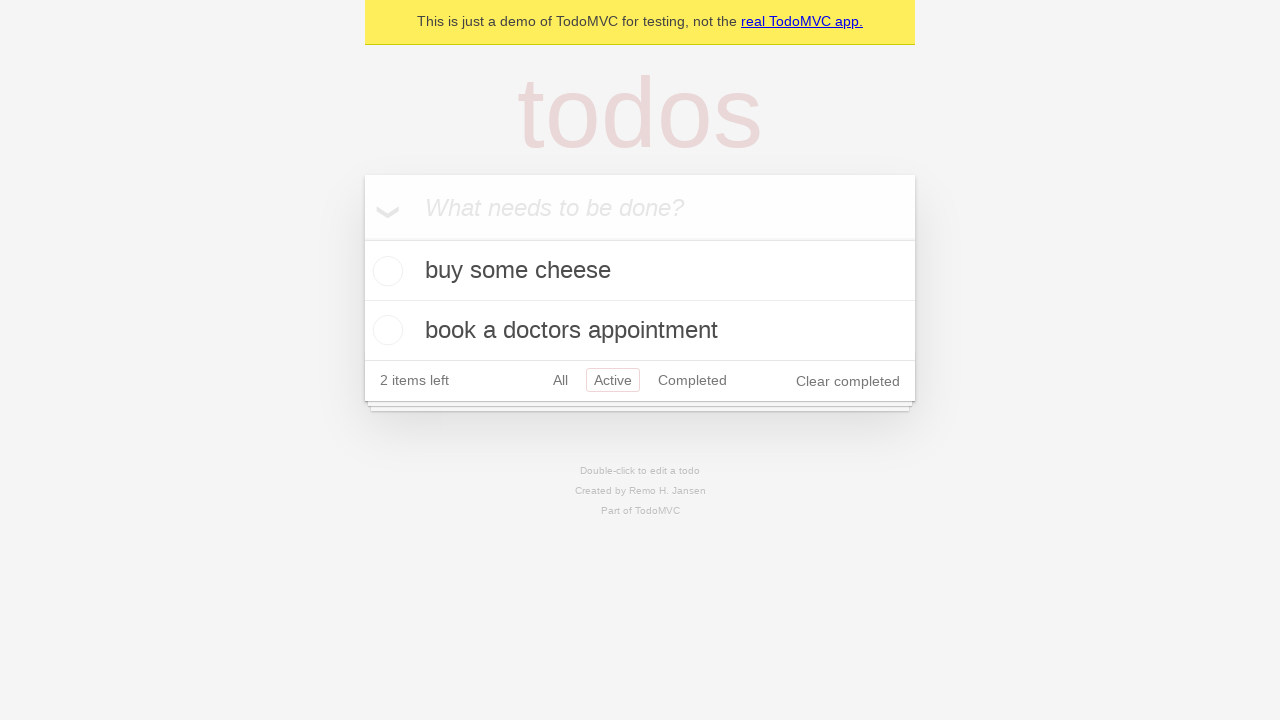

Waited for filtered todo items to load
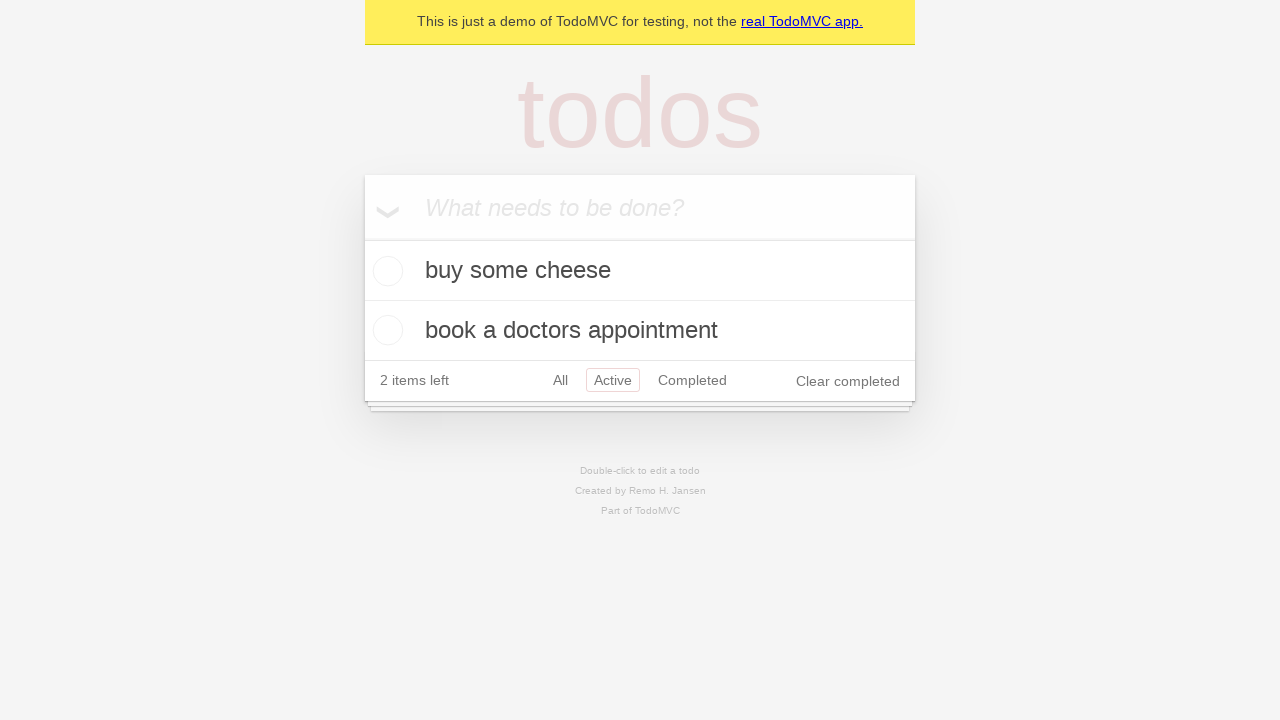

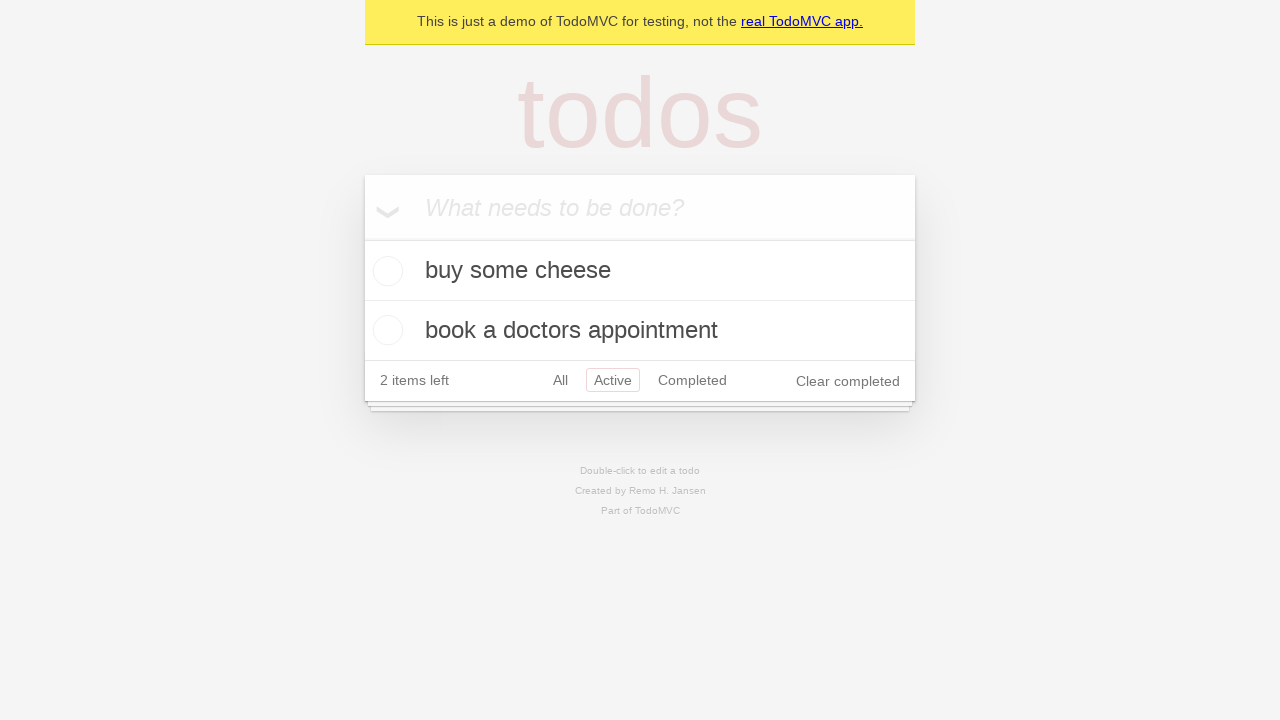